Tests auto-suggestive dropdown functionality by typing partial text and navigating through suggestions using keyboard arrows to select a specific option

Starting URL: http://www.apsrtconline.in/oprs-web/

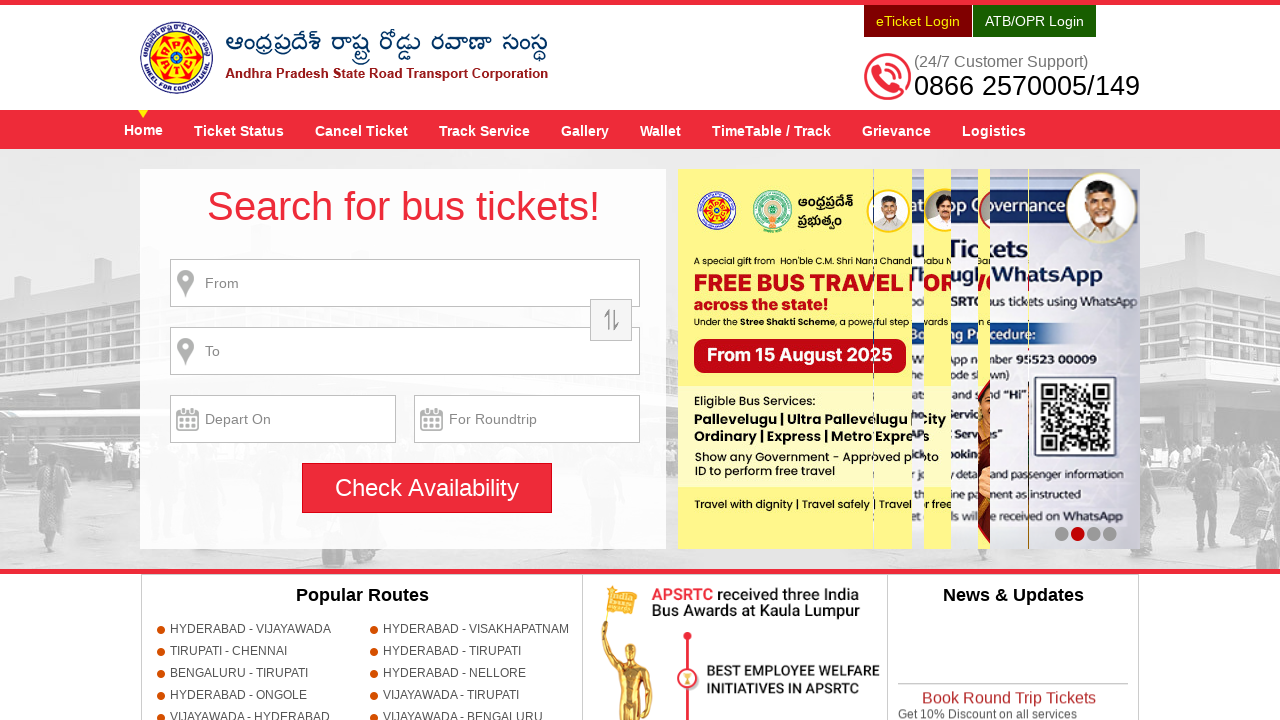

Typed 'hyd' in the from place field to trigger auto-suggestive dropdown on #fromPlaceName
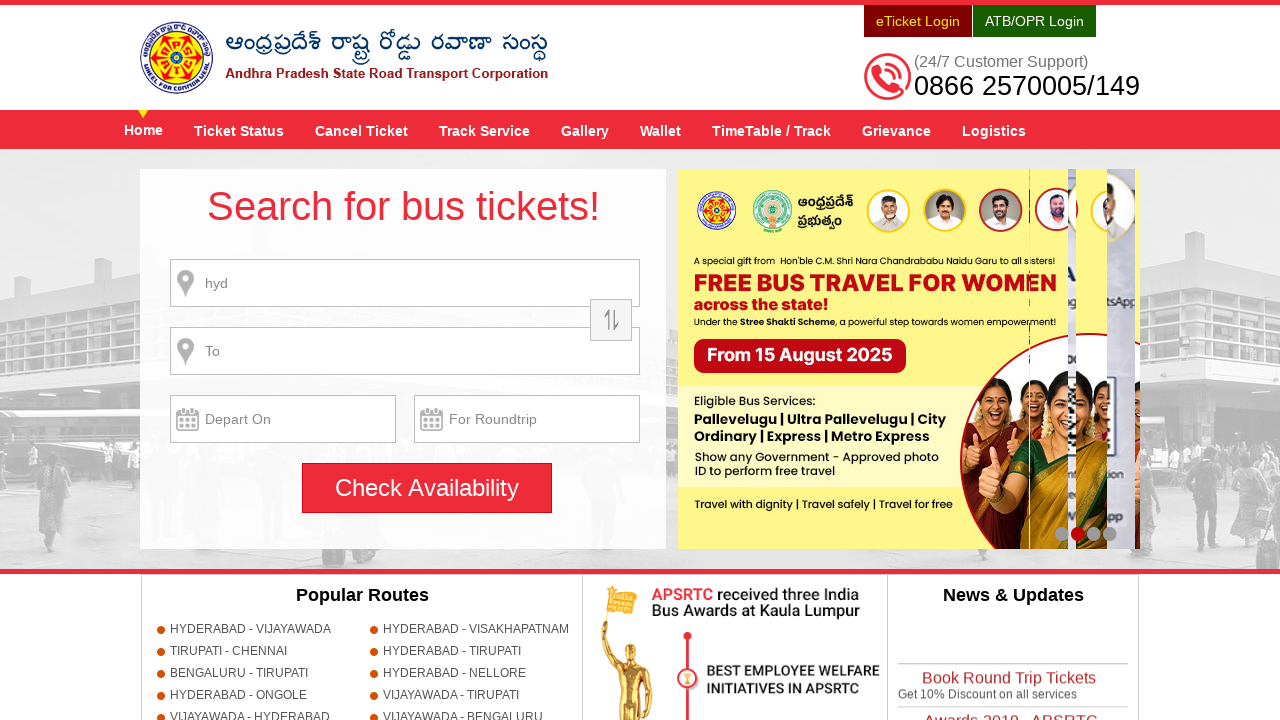

Pressed ArrowDown to navigate to first suggestion on #fromPlaceName
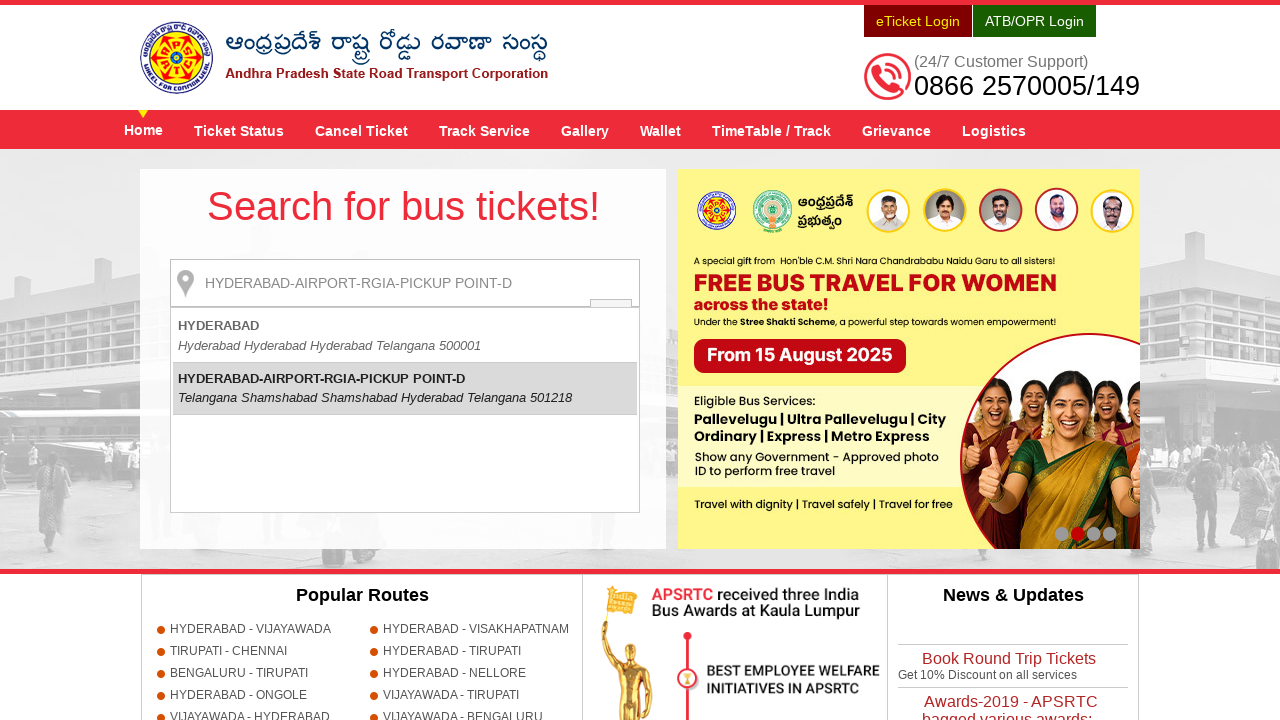

Pressed ArrowDown to navigate to second suggestion on #fromPlaceName
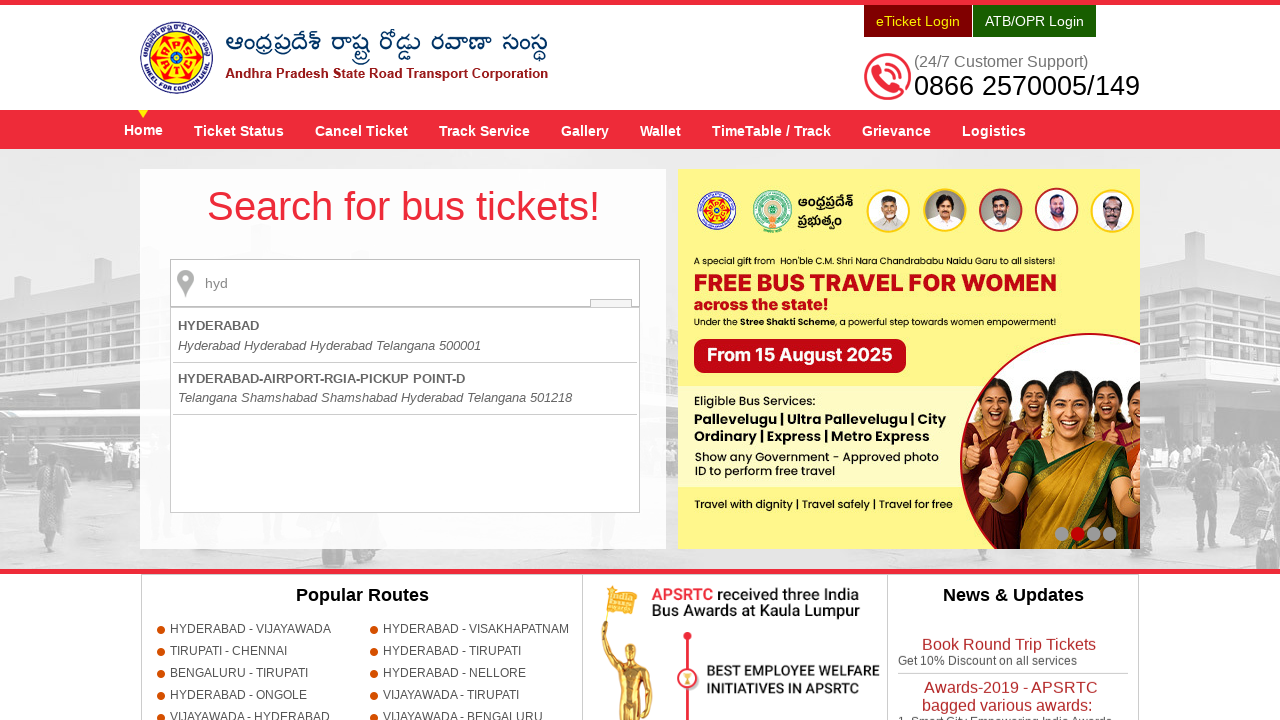

Retrieved current value from fromPlaceName field using JavaScript
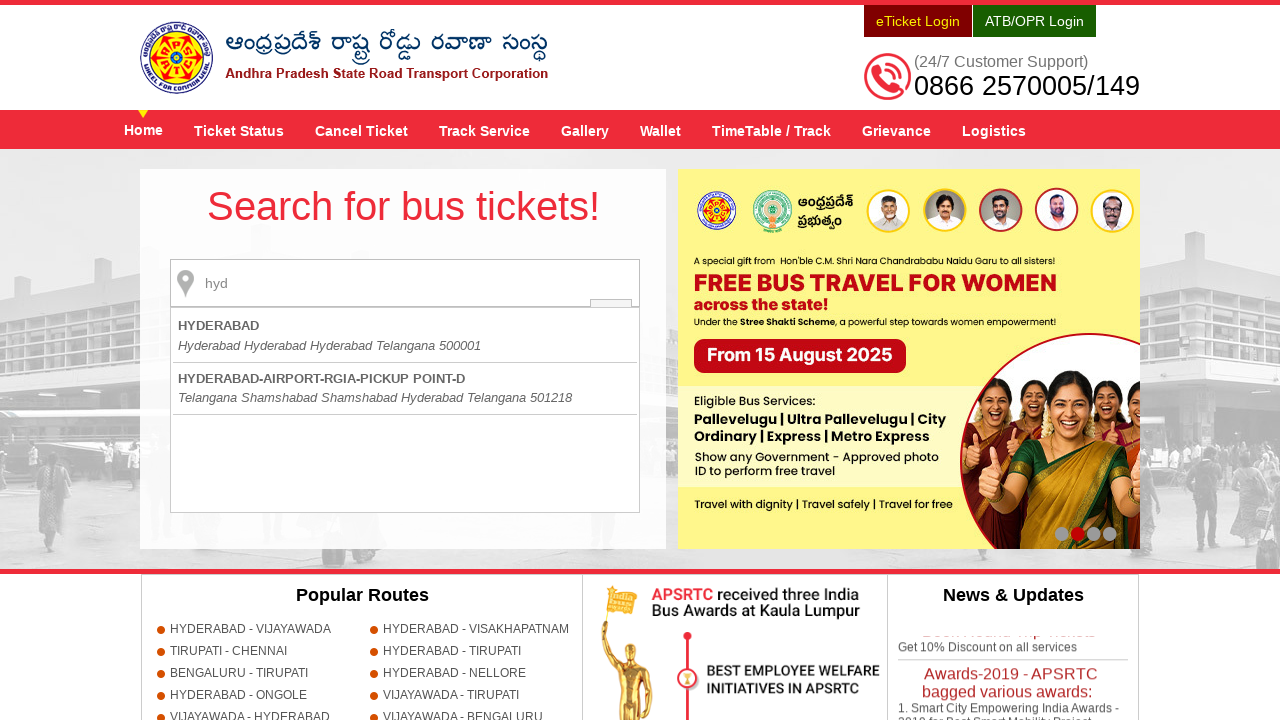

Pressed ArrowDown to continue navigating suggestions (attempt 1/5) on #fromPlaceName
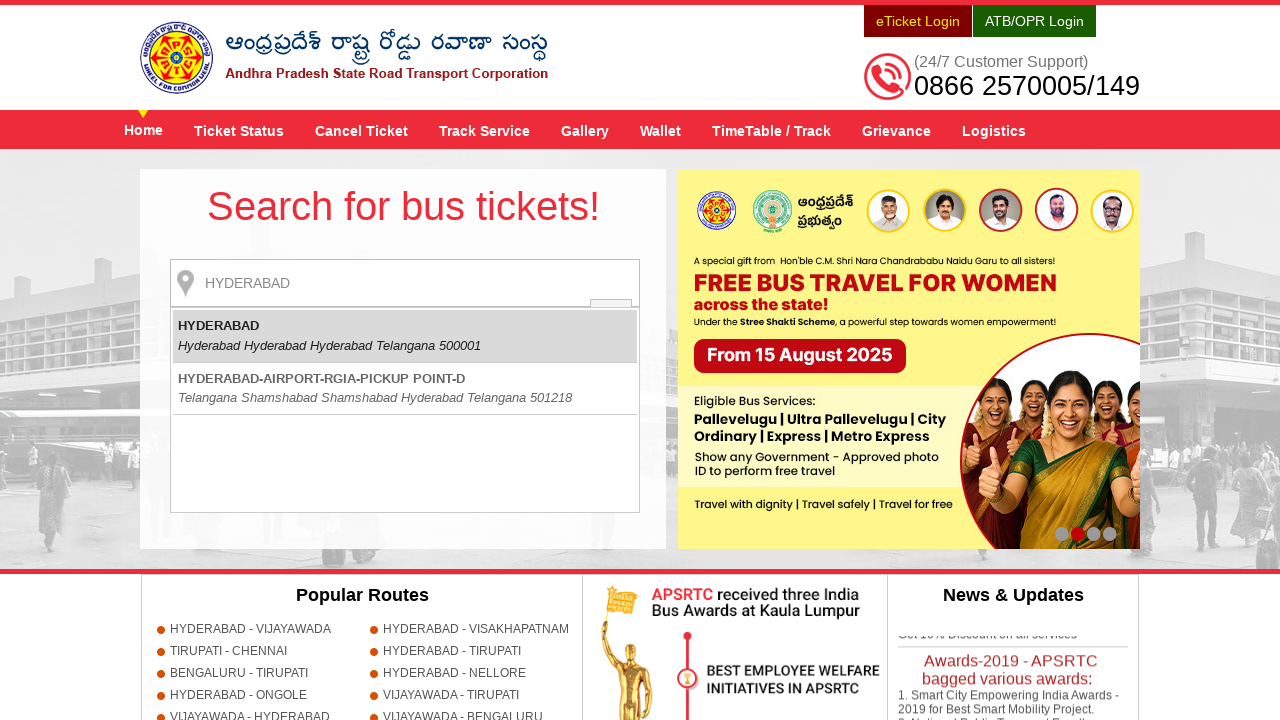

Retrieved updated value from field: 'HYDERABAD'
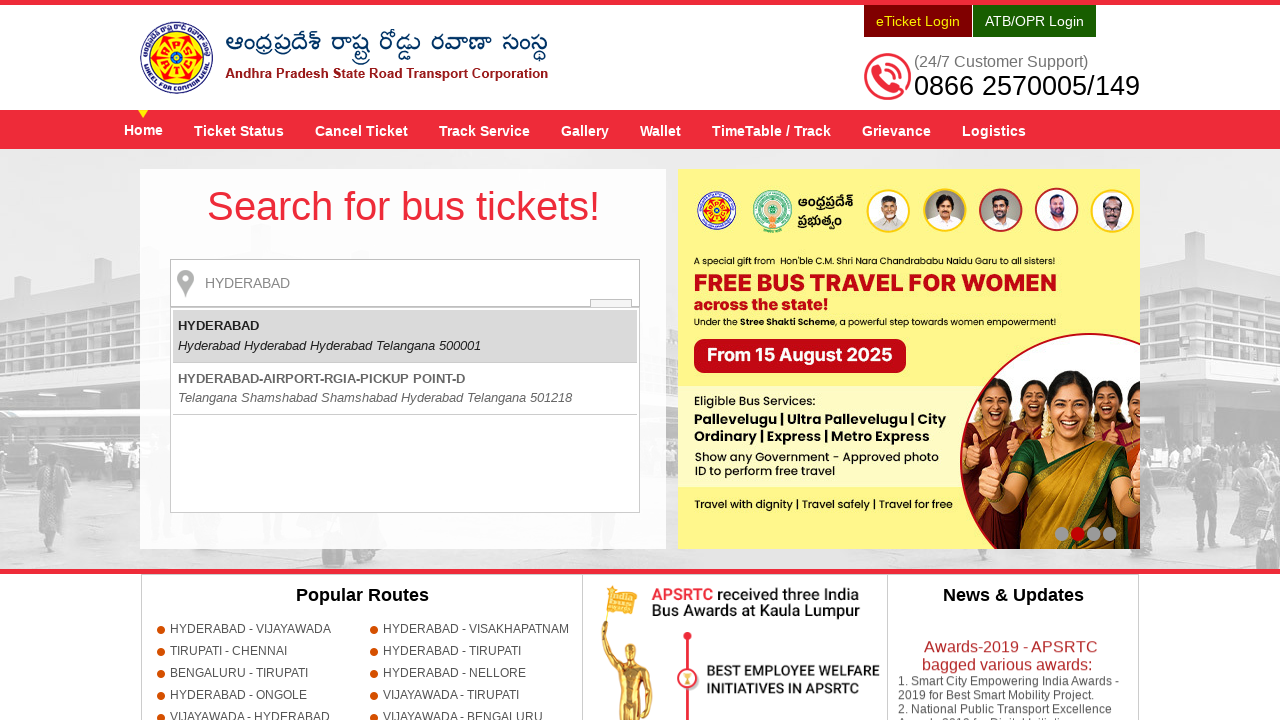

Pressed ArrowDown to continue navigating suggestions (attempt 2/5) on #fromPlaceName
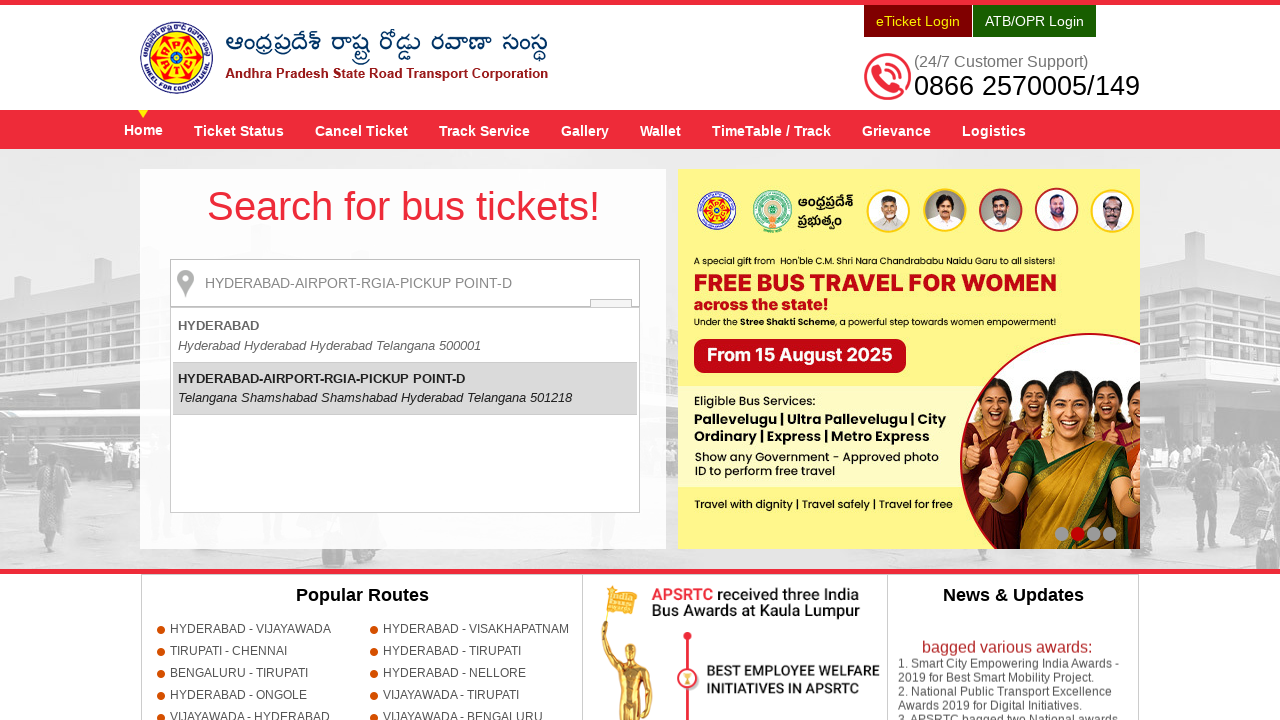

Retrieved updated value from field: 'HYDERABAD-AIRPORT-RGIA-PICKUP POINT-D'
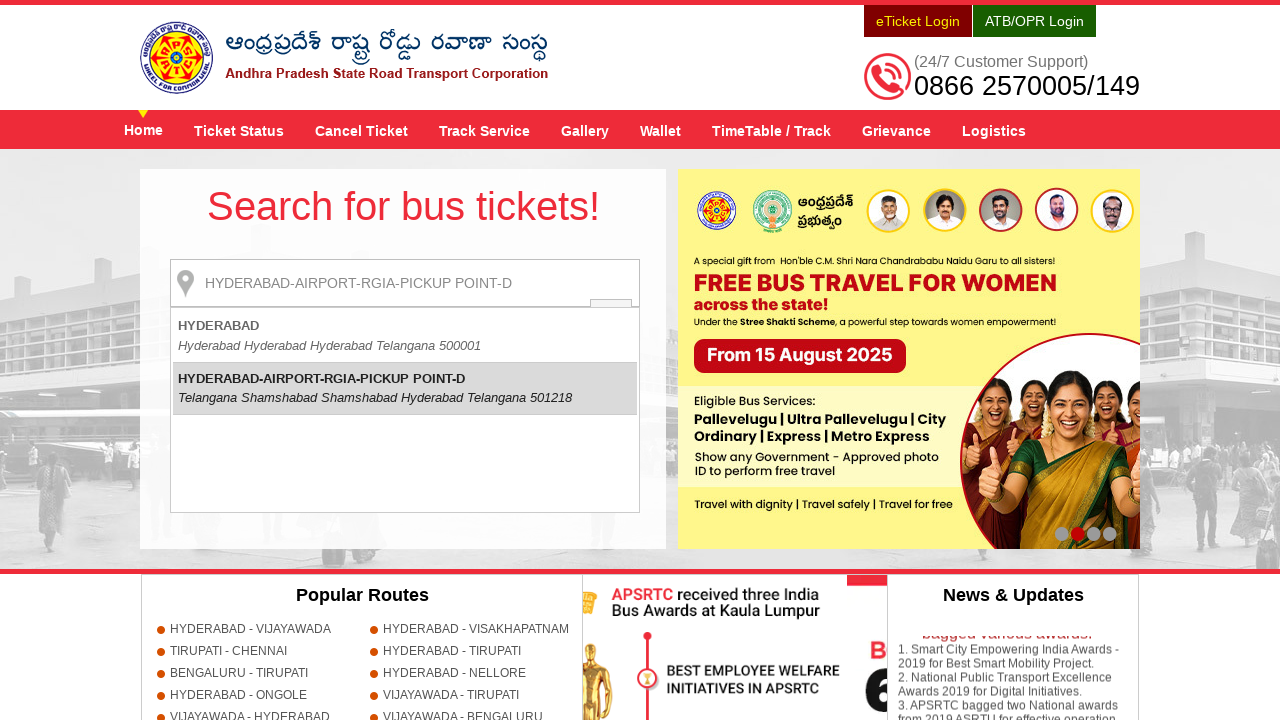

Pressed ArrowDown to continue navigating suggestions (attempt 3/5) on #fromPlaceName
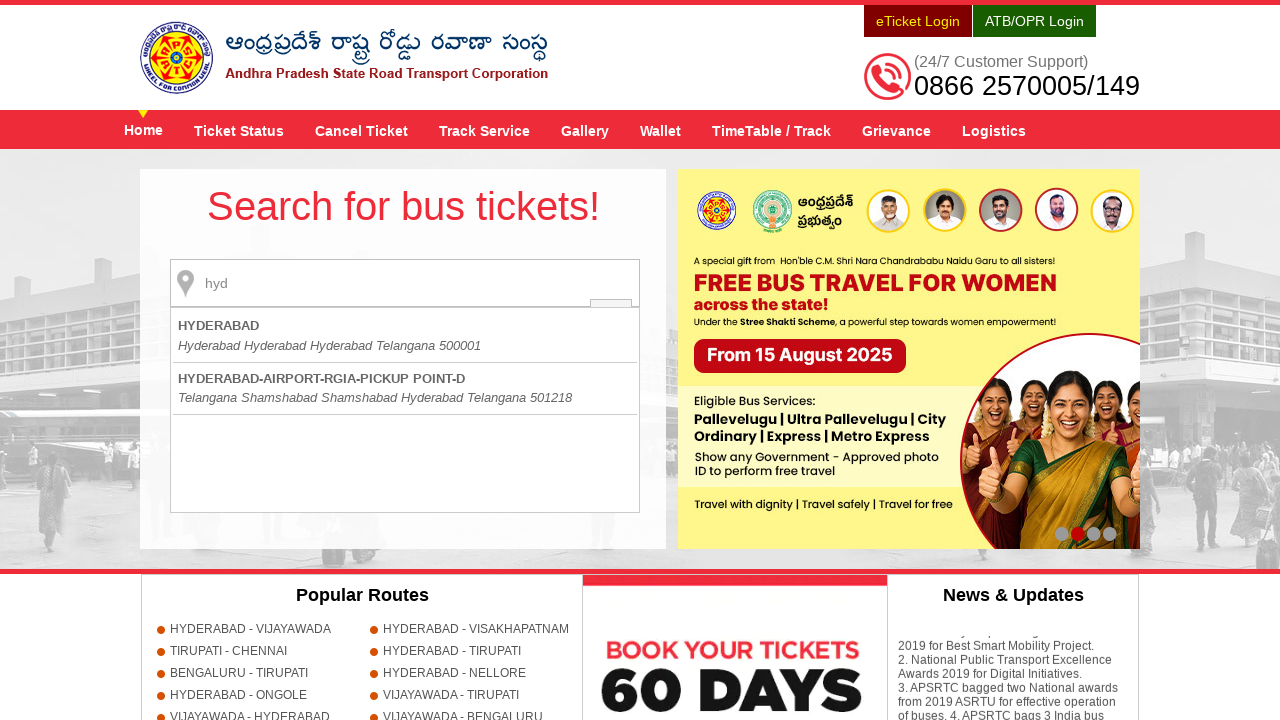

Retrieved updated value from field: 'hyd'
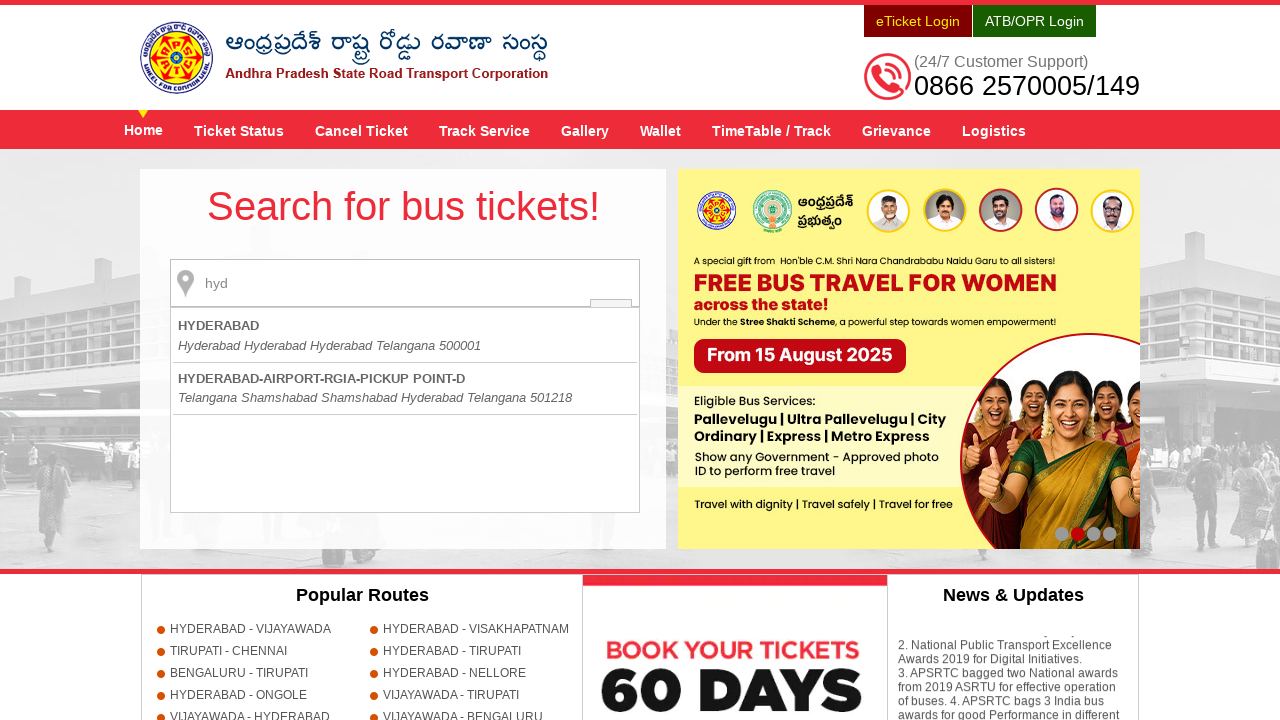

Pressed ArrowDown to continue navigating suggestions (attempt 4/5) on #fromPlaceName
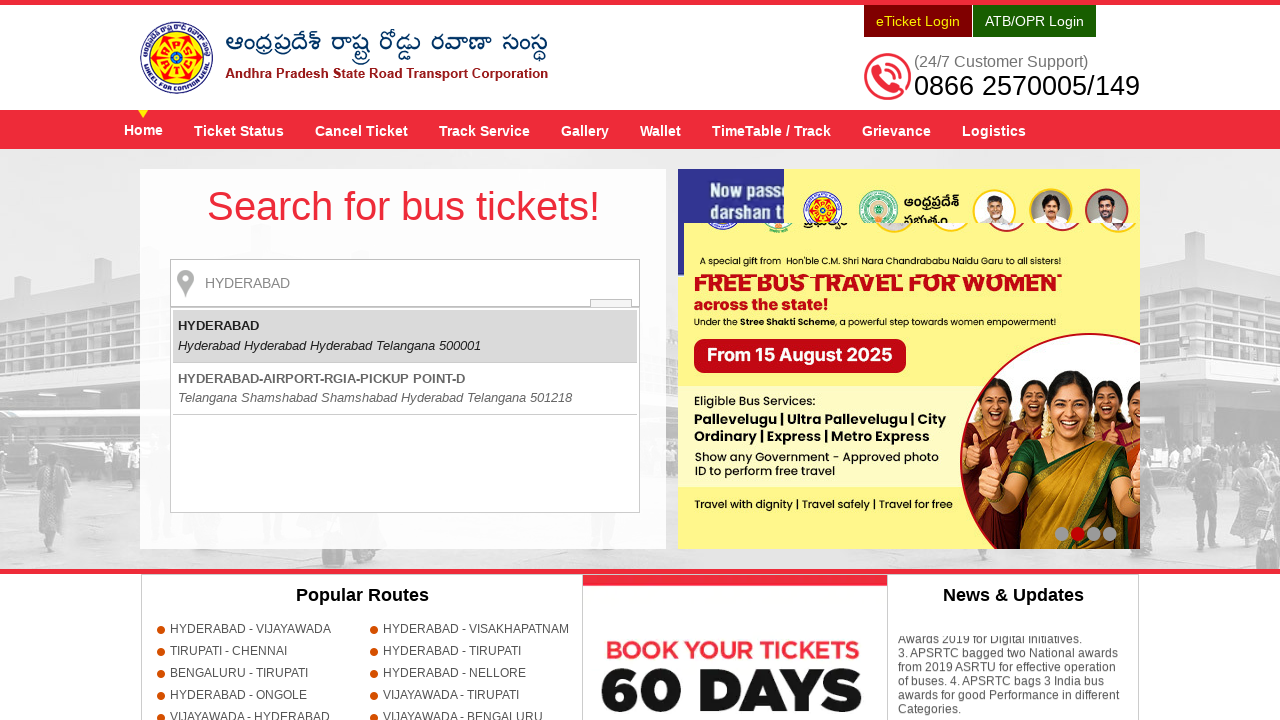

Retrieved updated value from field: 'HYDERABAD'
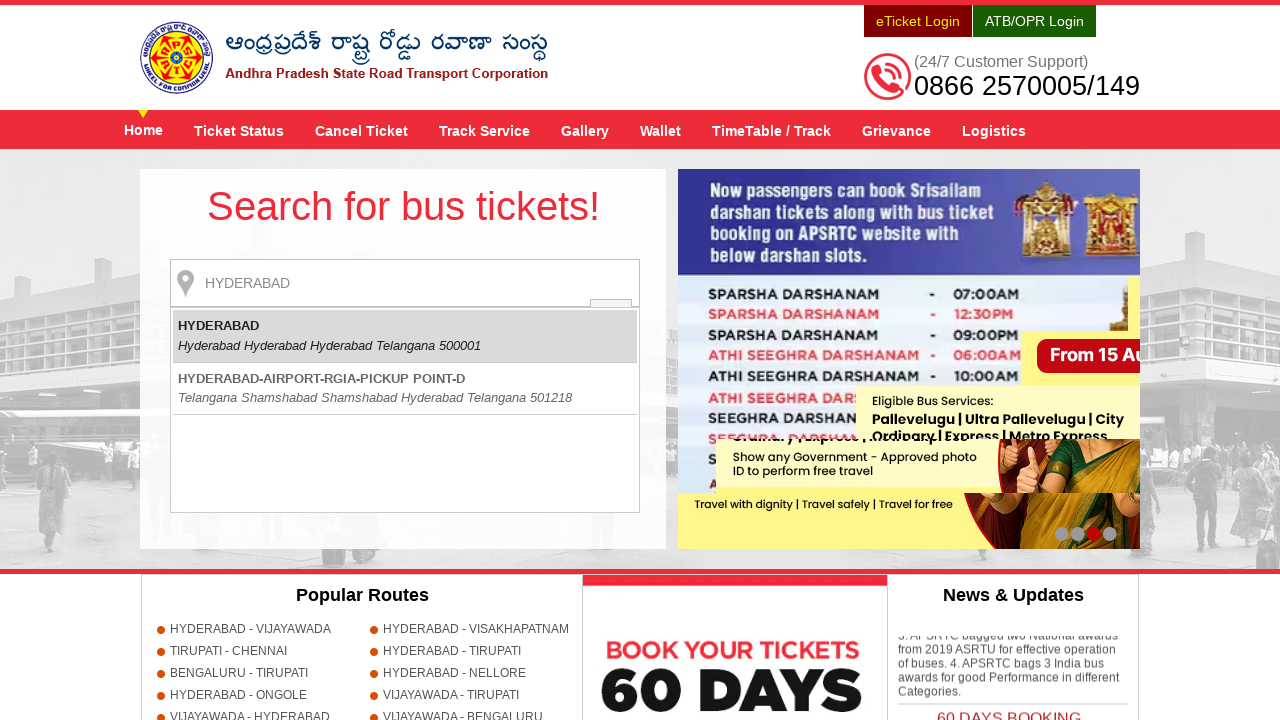

Pressed ArrowDown to continue navigating suggestions (attempt 5/5) on #fromPlaceName
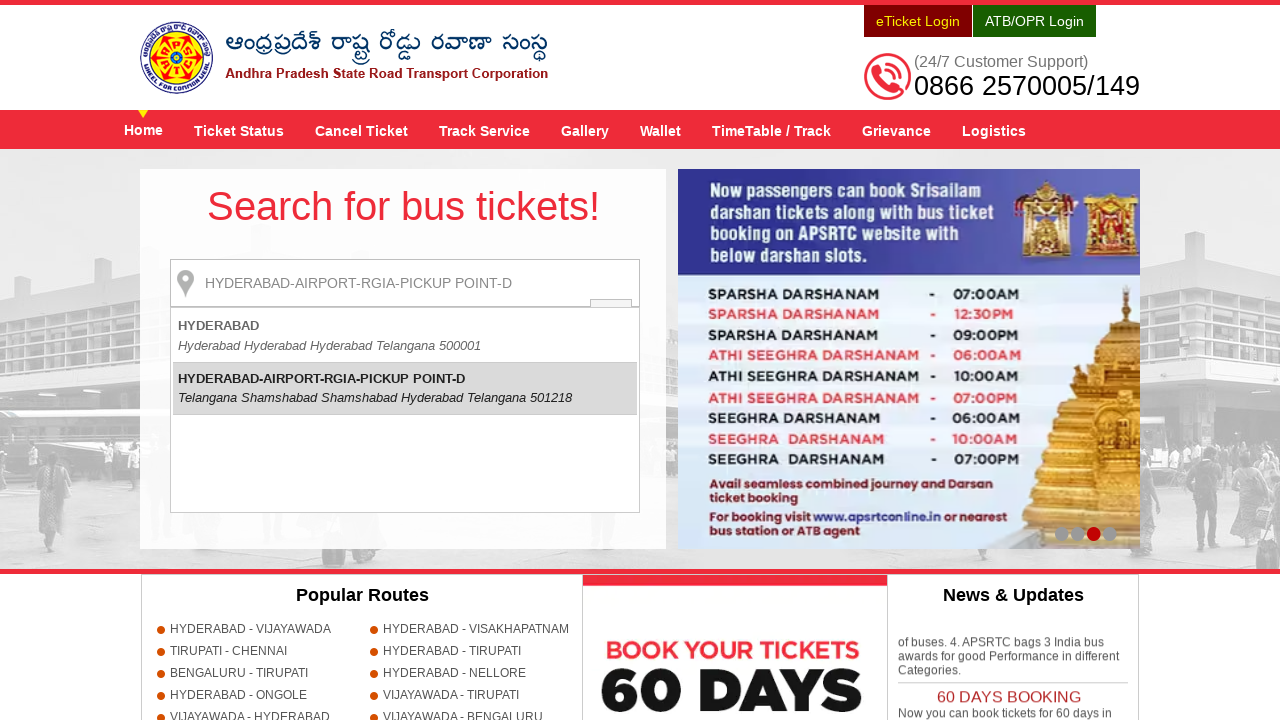

Retrieved updated value from field: 'HYDERABAD-AIRPORT-RGIA-PICKUP POINT-D'
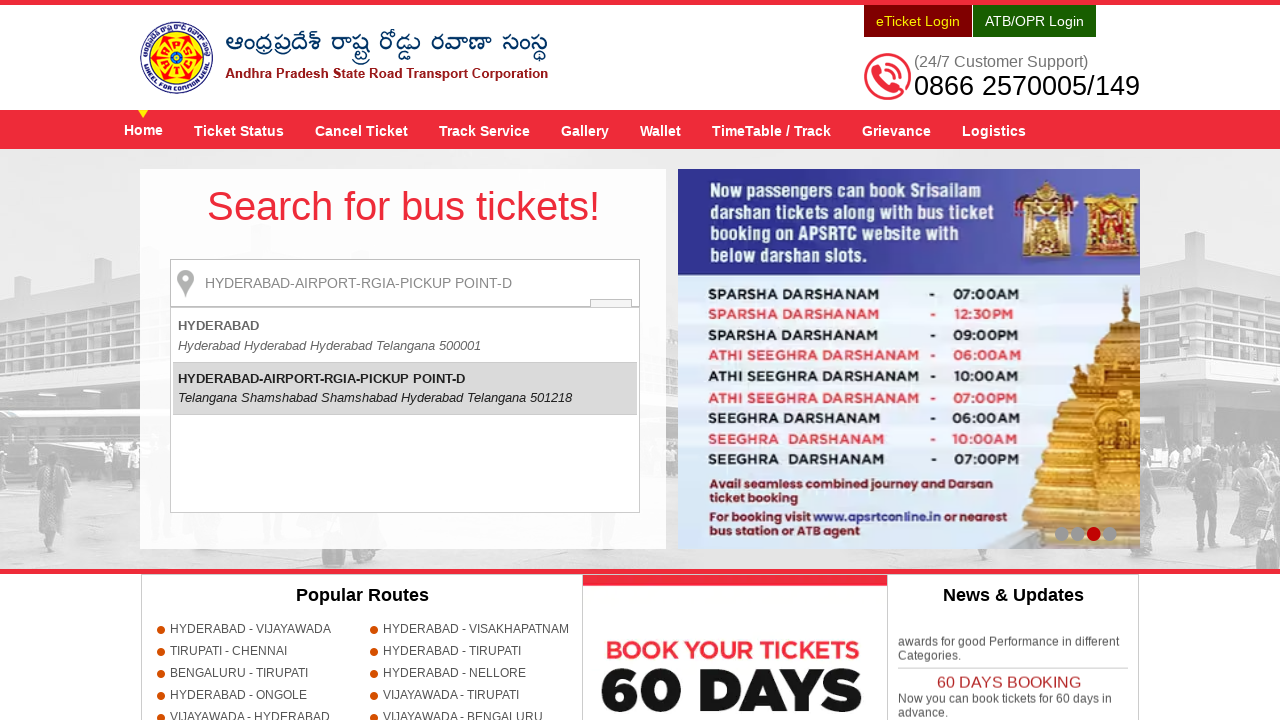

Failed to find 'HYDERABAD MGBS' within 5 attempts. Final value: 'HYDERABAD-AIRPORT-RGIA-PICKUP POINT-D'
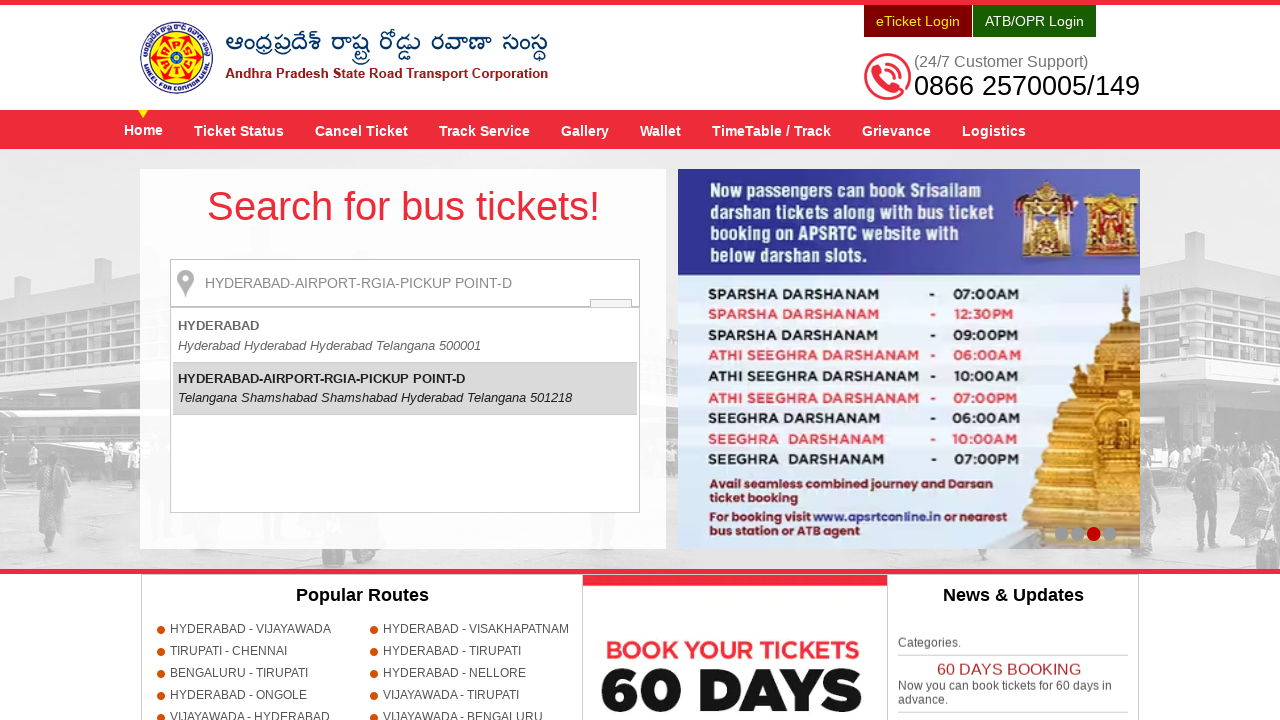

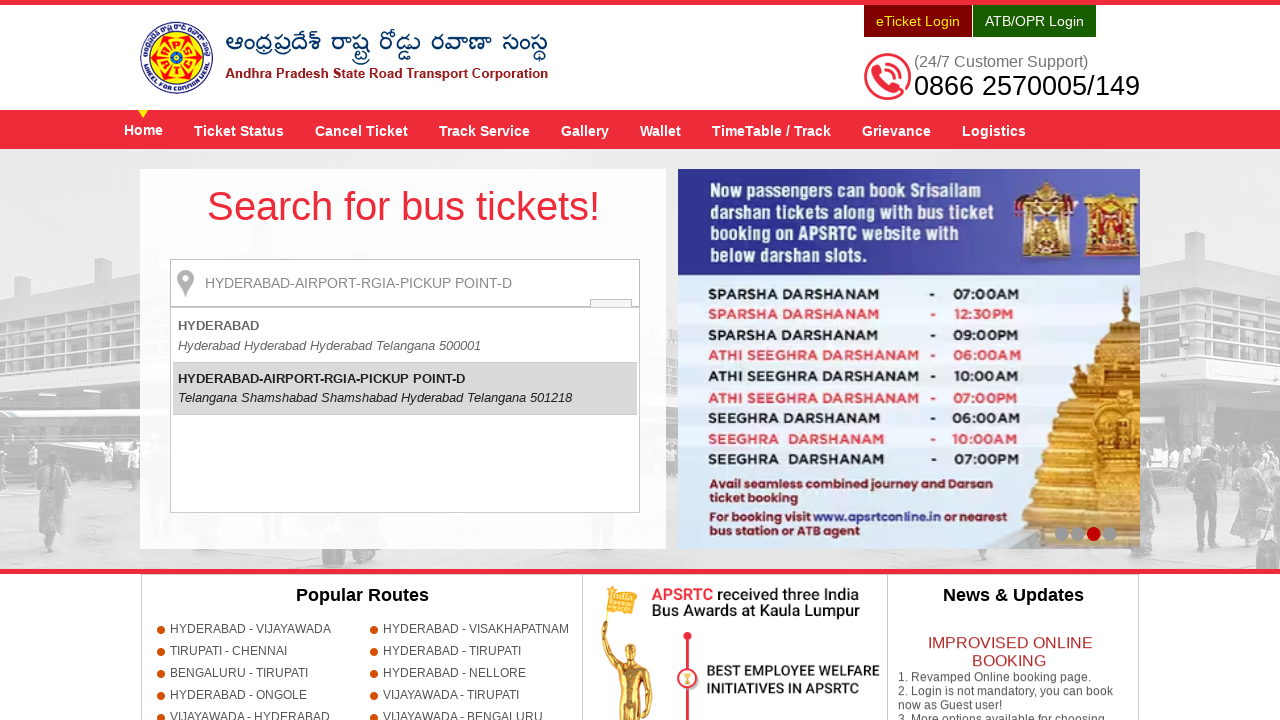